Tests navigation to the Shifting Content section and its Menu Element example, then verifies that menu list items are displayed on the page.

Starting URL: https://the-internet.herokuapp.com/

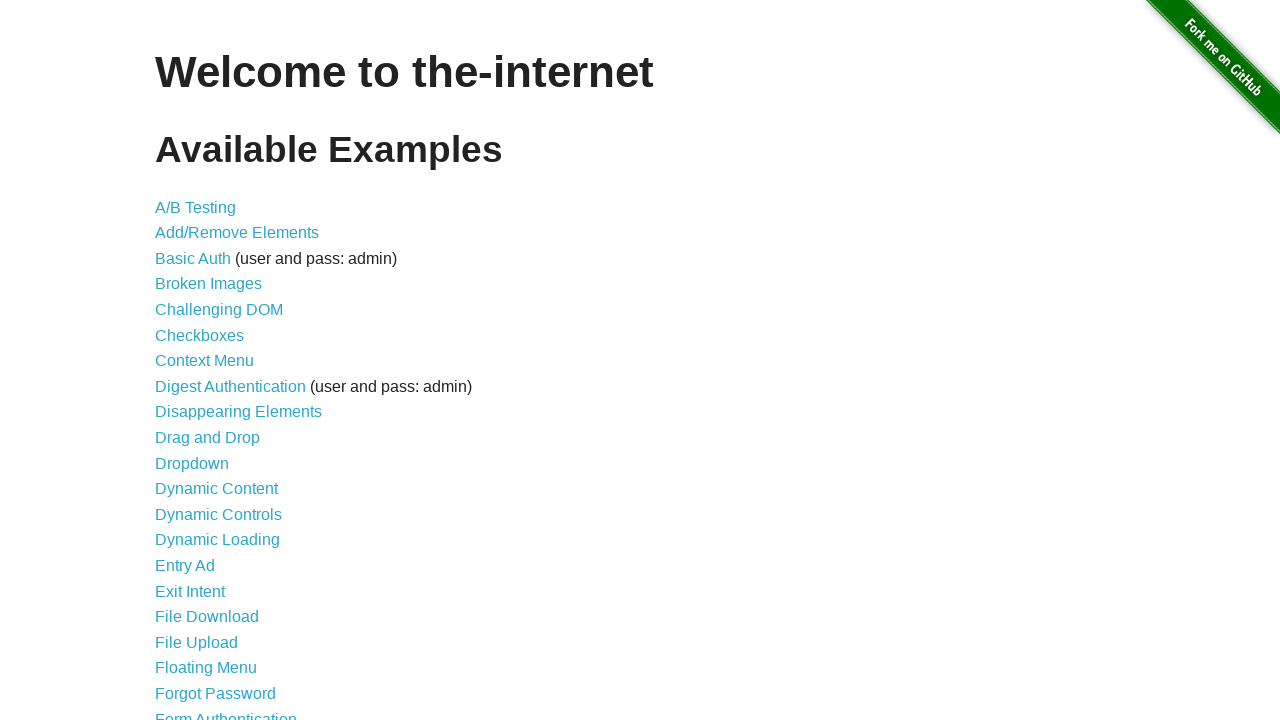

Clicked on 'Shifting Content' link at (212, 523) on a:text('Shifting Content')
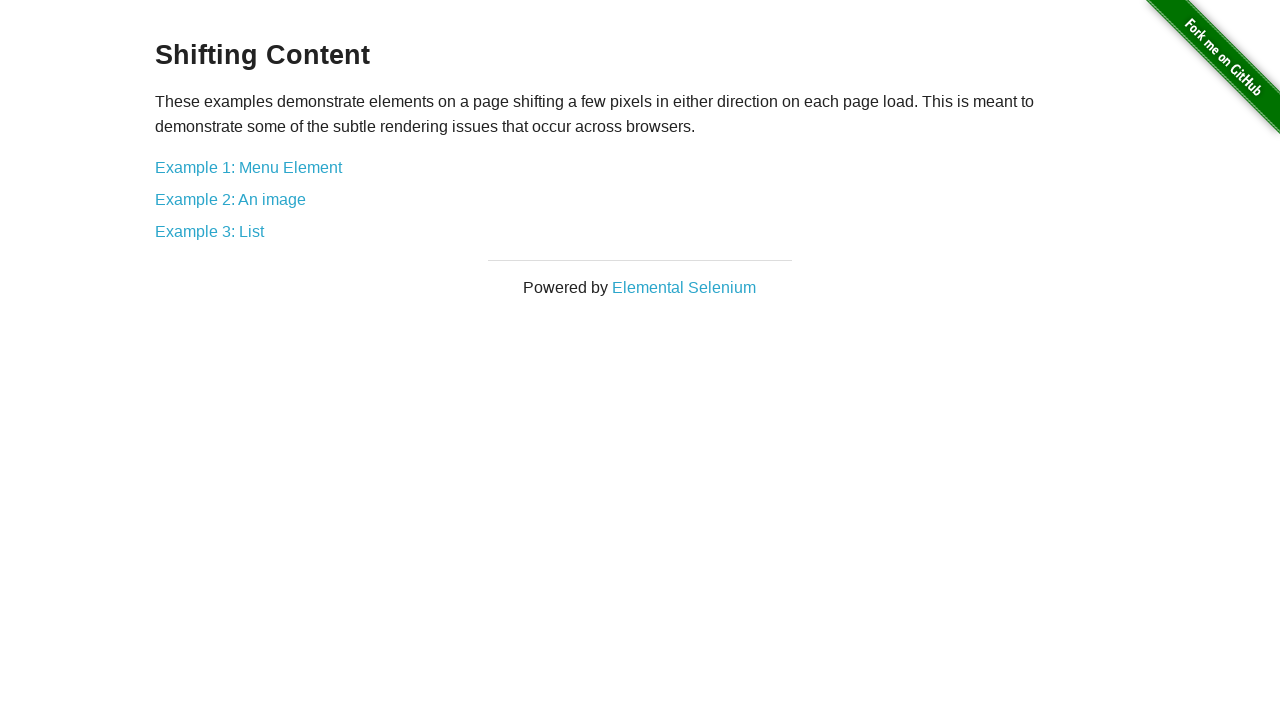

Clicked on 'Example 1: Menu Element' link at (248, 167) on a:text('Example 1: Menu Element')
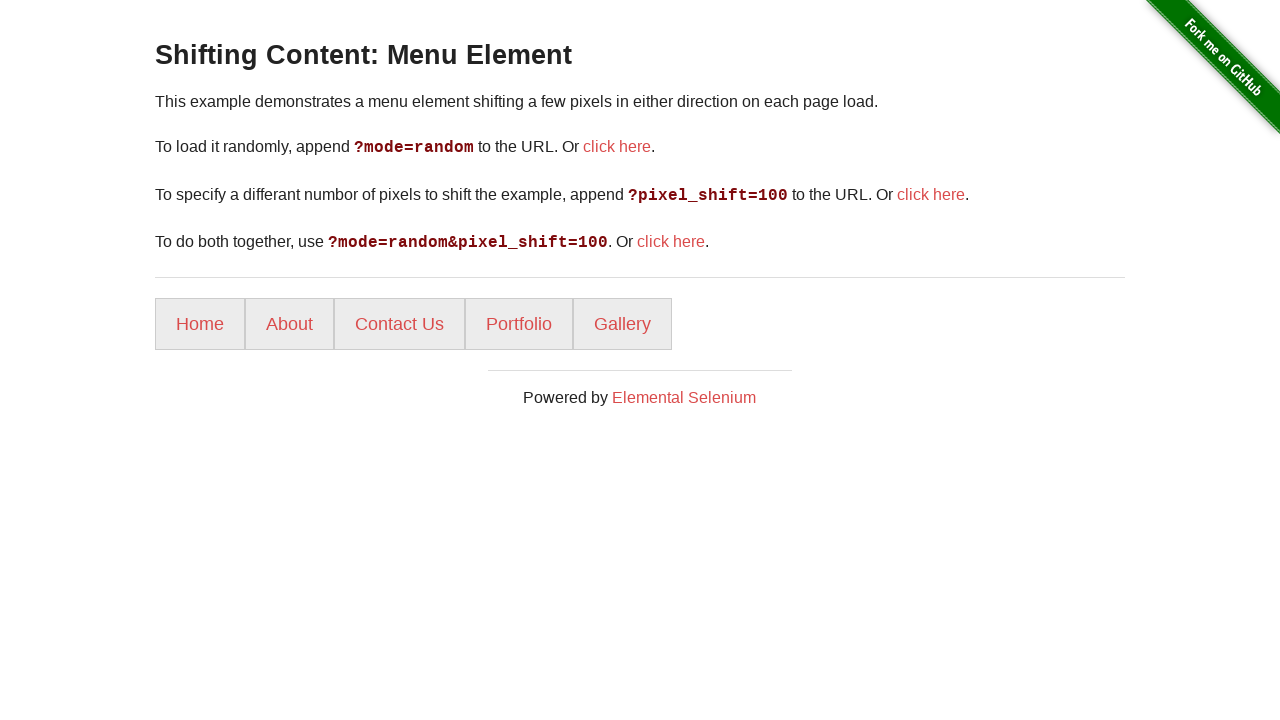

Menu list items are now visible on the page
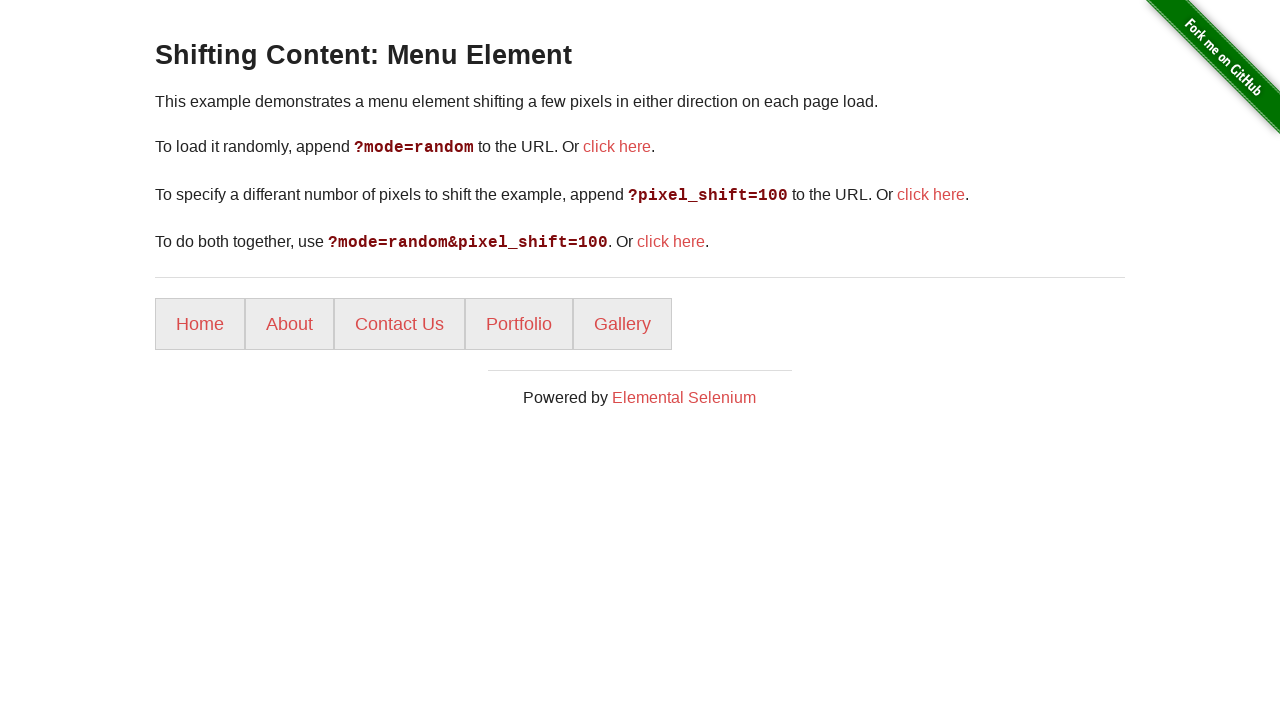

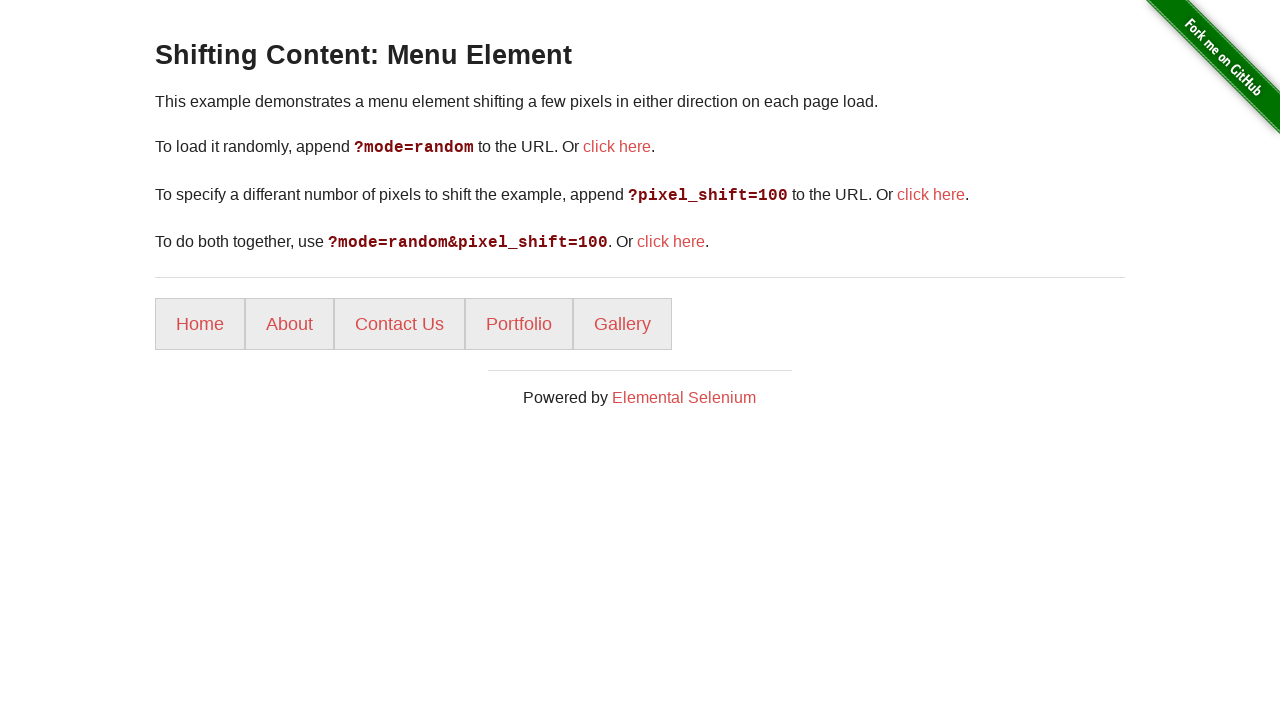